Navigates to the Weather forecast page by clicking on the Weather link from the homepage

Starting URL: https://openweathermap.org/

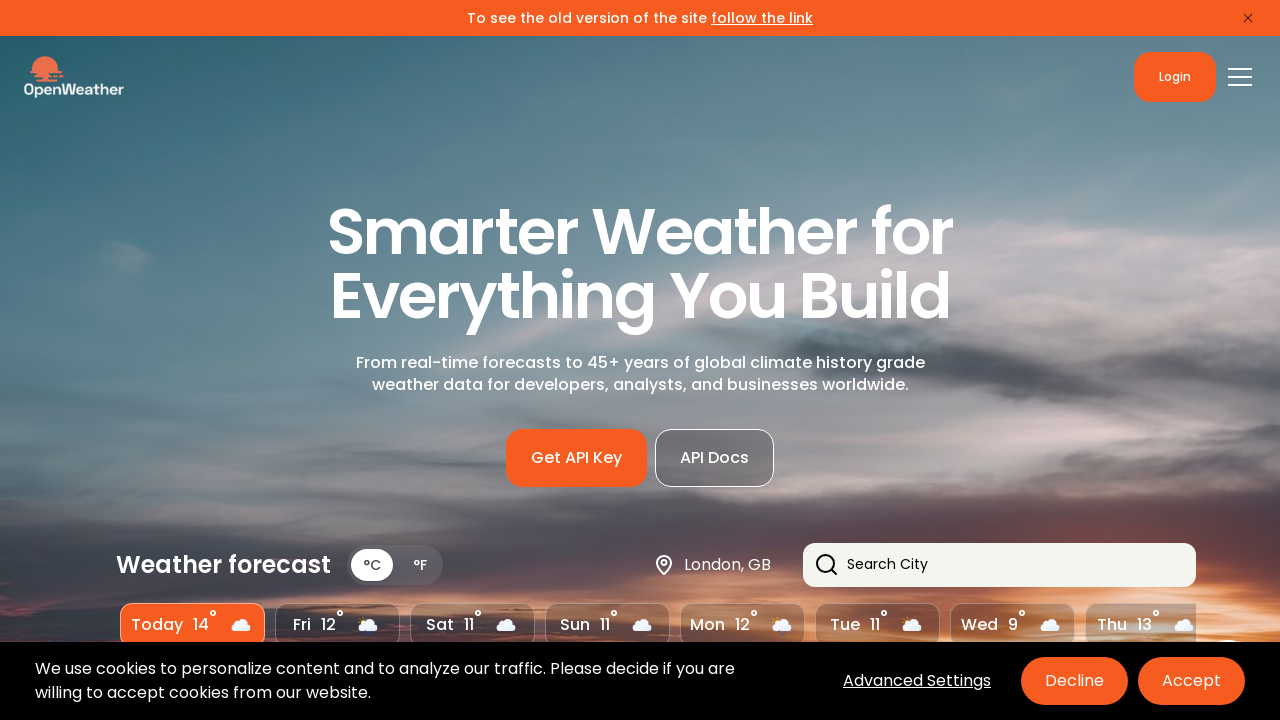

Clicked on Weather link from homepage at (212, 361) on a:has-text('Weather')
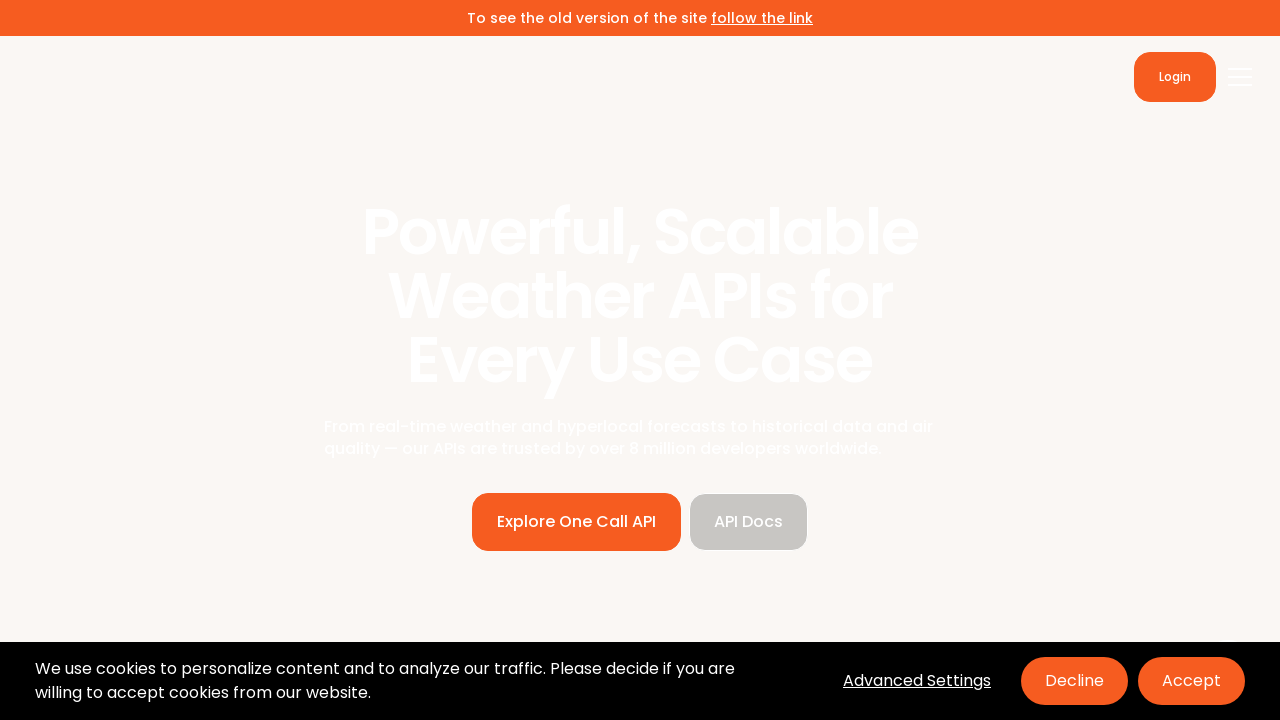

Weather forecast page loaded successfully
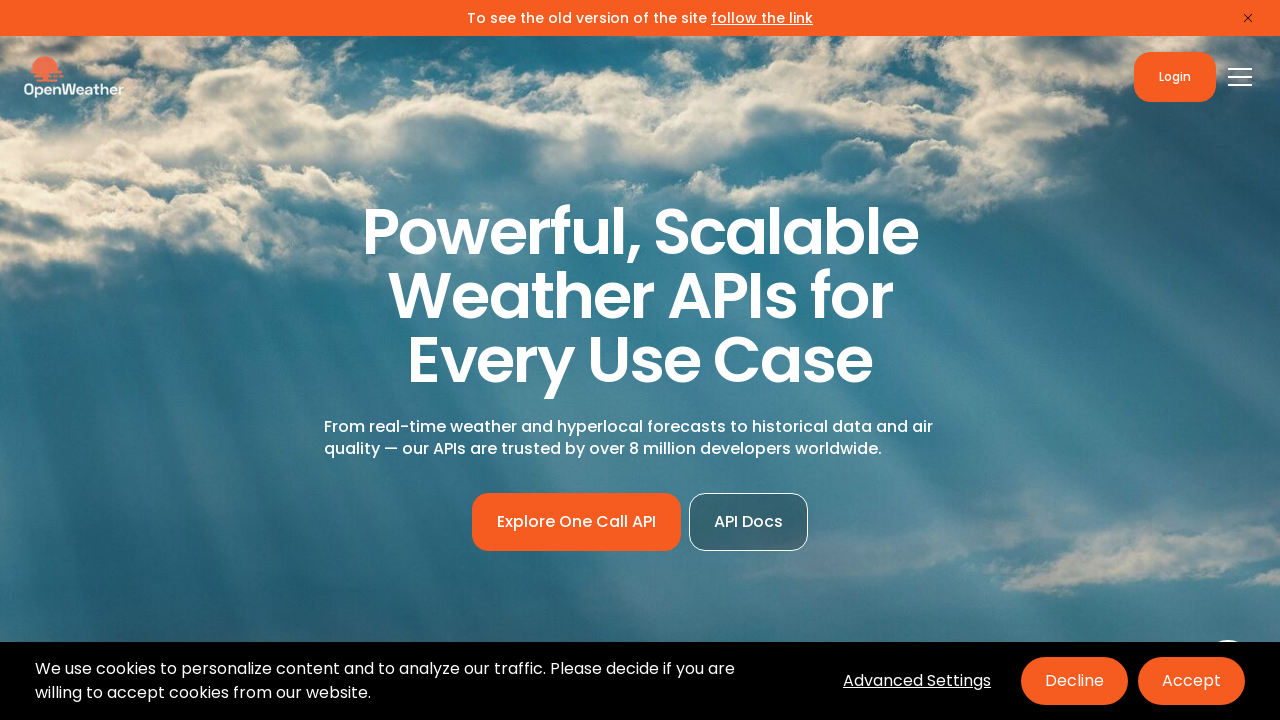

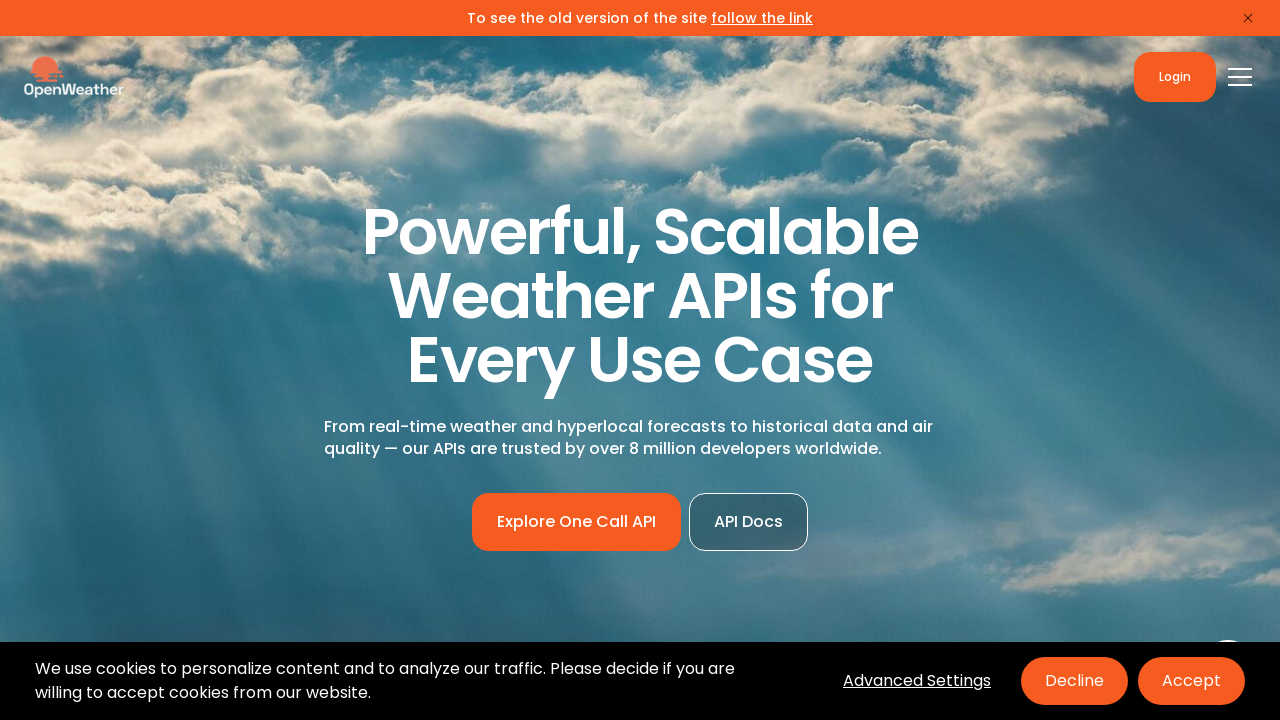